Tests the resizable functionality on demoqa.com by dragging a resizable element's handle to resize it

Starting URL: https://demoqa.com/resizable

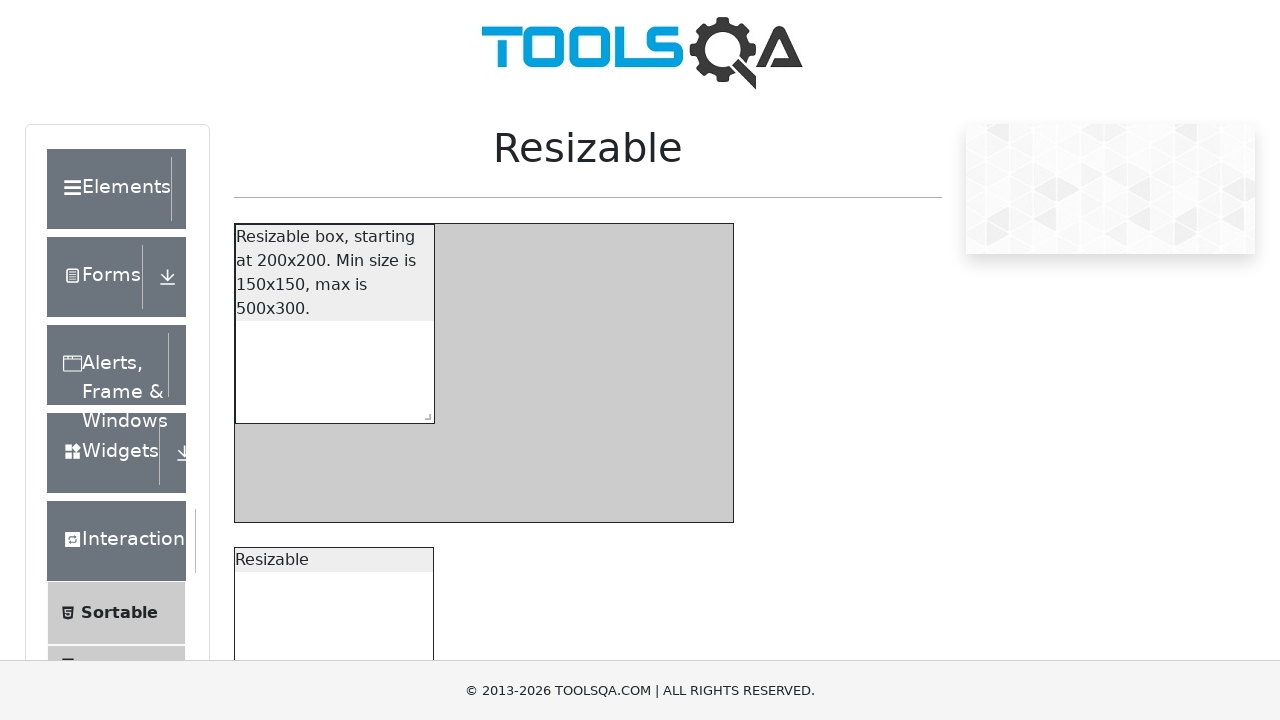

Waited for resizable handle element to load
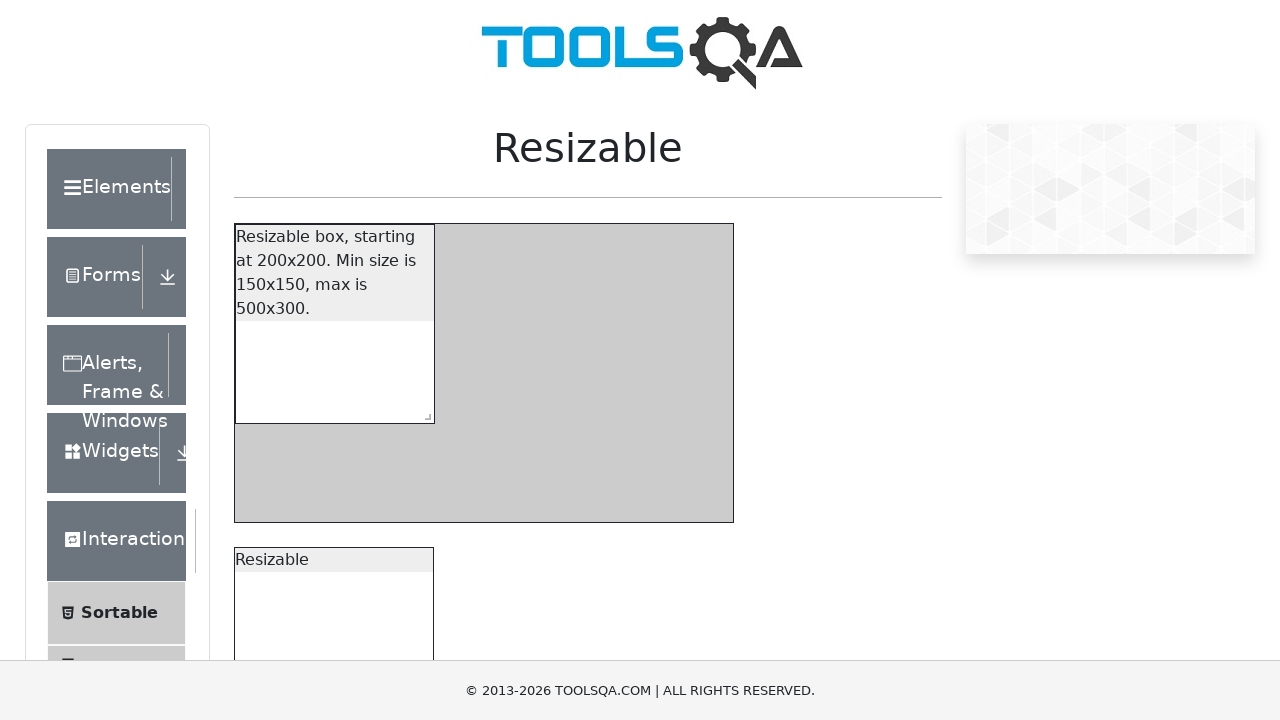

Located the first resizable handle element
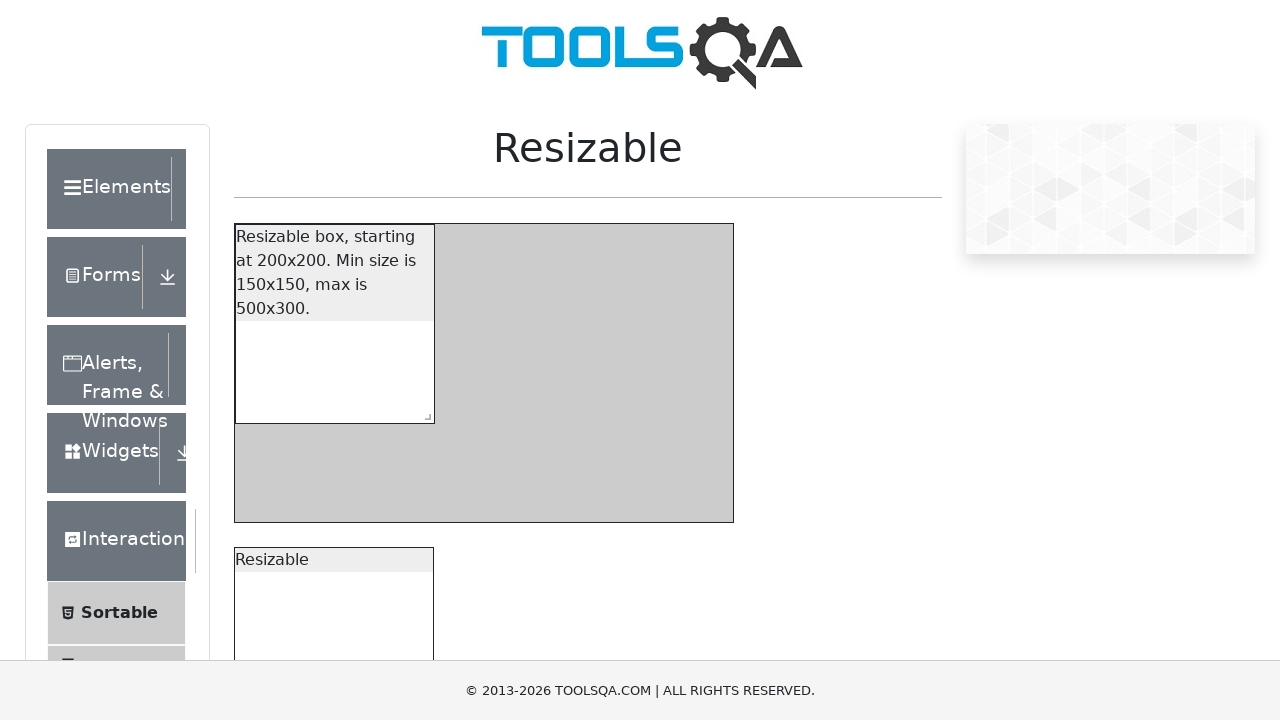

Dragged resizable handle 100x100 pixels to resize element at (514, 503)
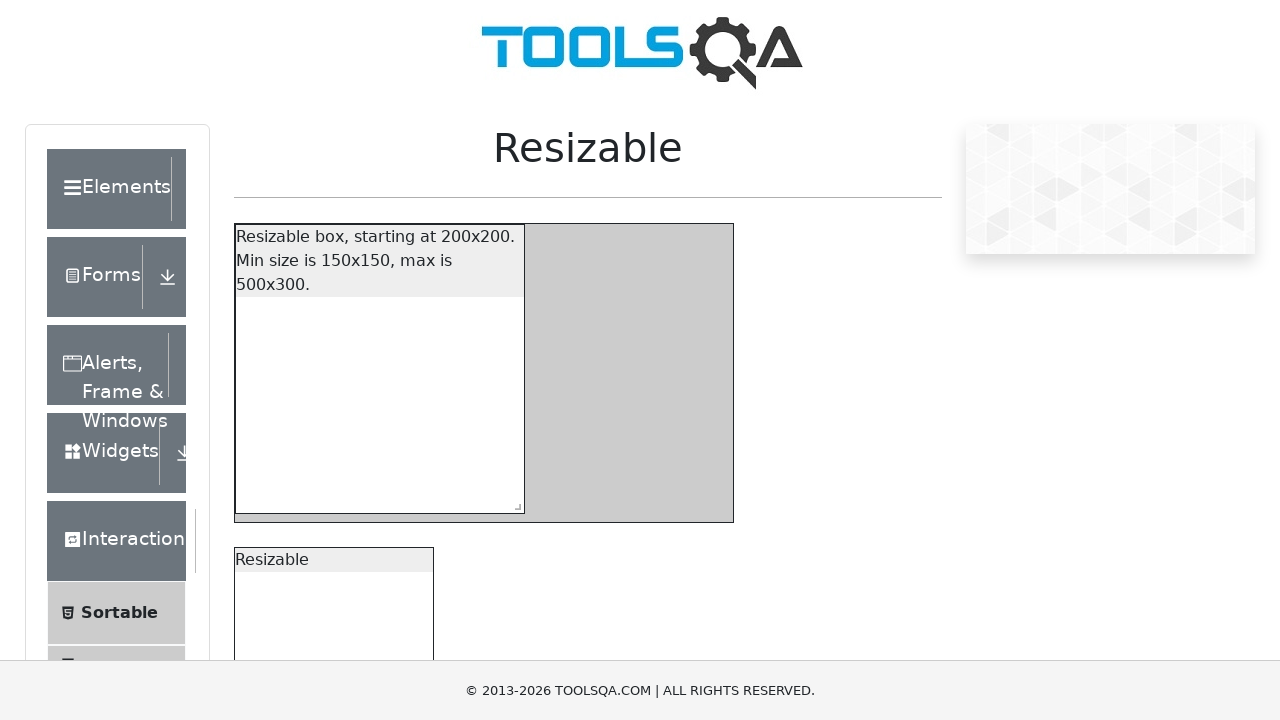

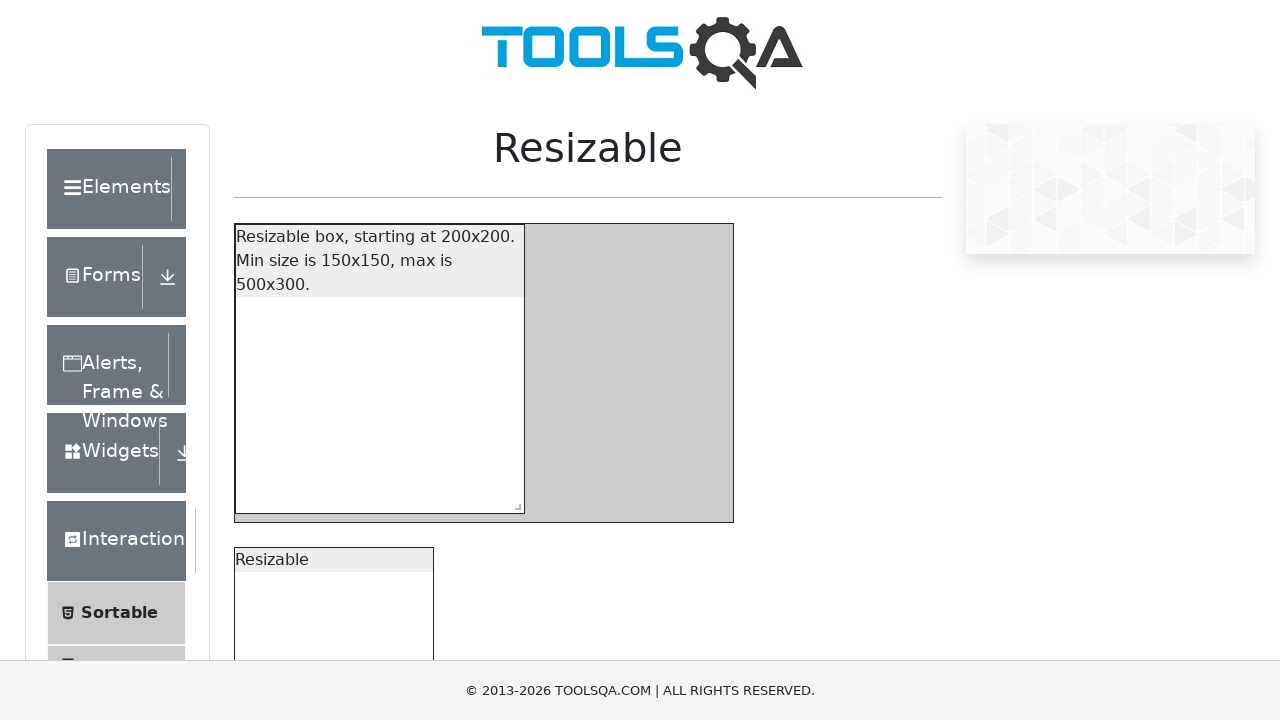